Tests TodoMVC React application by creating multiple tasks, deleting a task, marking a task as complete, and filtering to show only completed tasks.

Starting URL: https://todomvc.com/examples/react/dist/

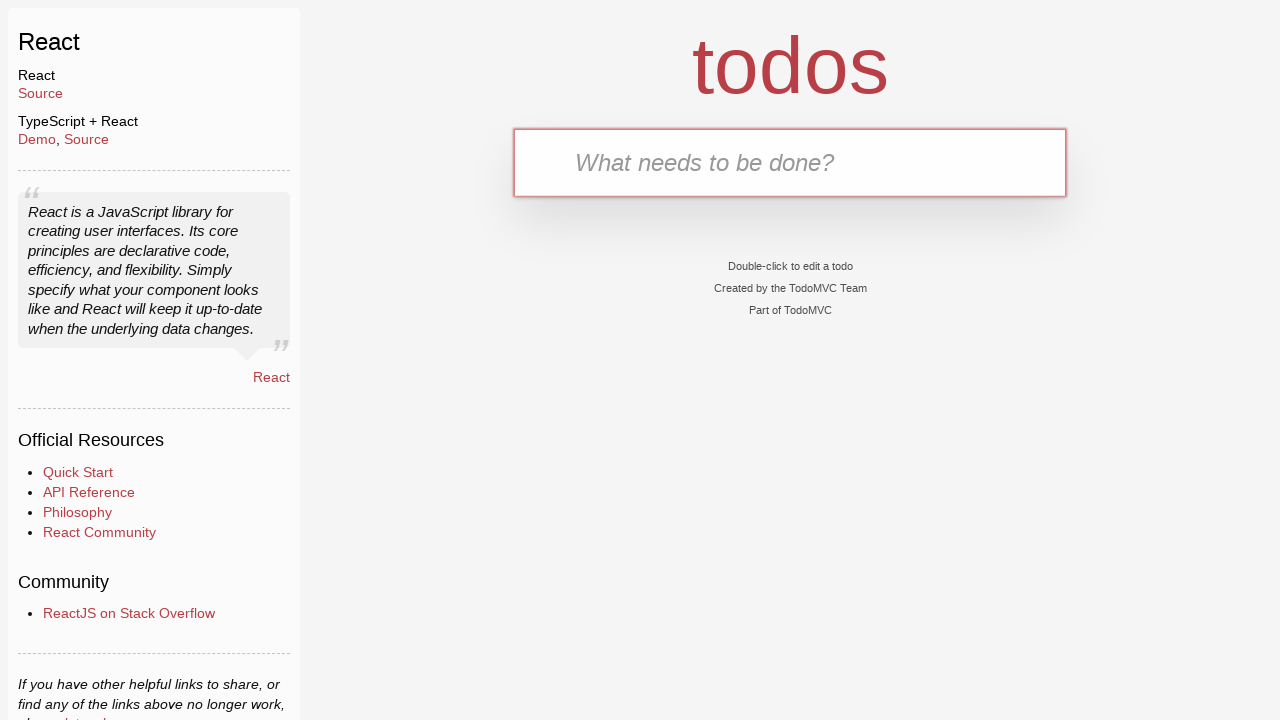

Filled task box with 'Happy Birthday' without pressing Enter on .new-todo
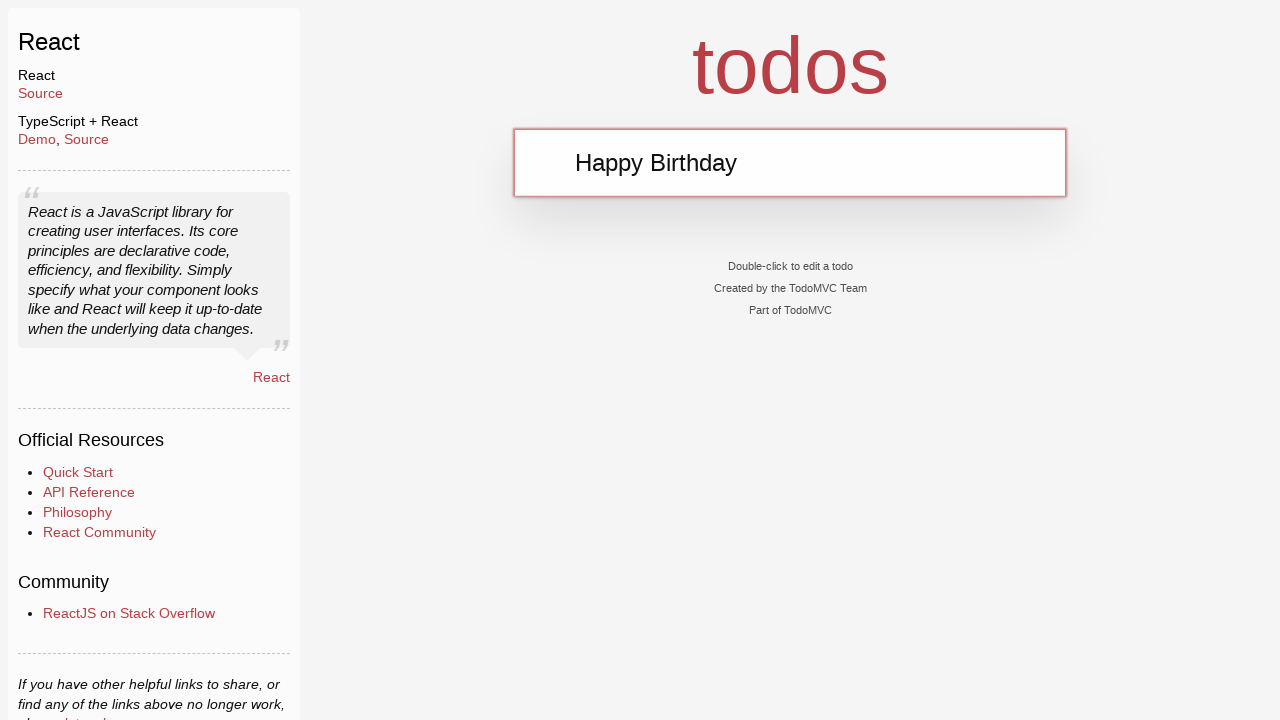

Filled task box with 'Learn JS today' on .new-todo
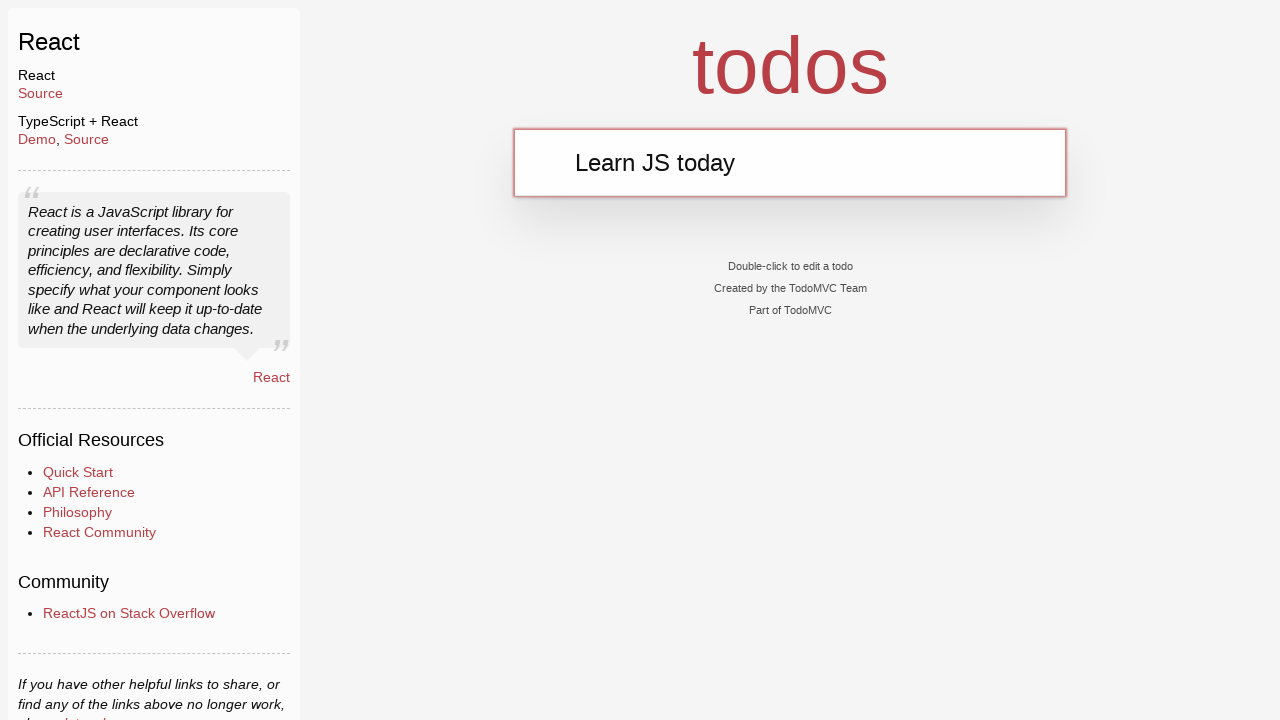

Pressed Enter to create 'Learn JS today' task on .new-todo
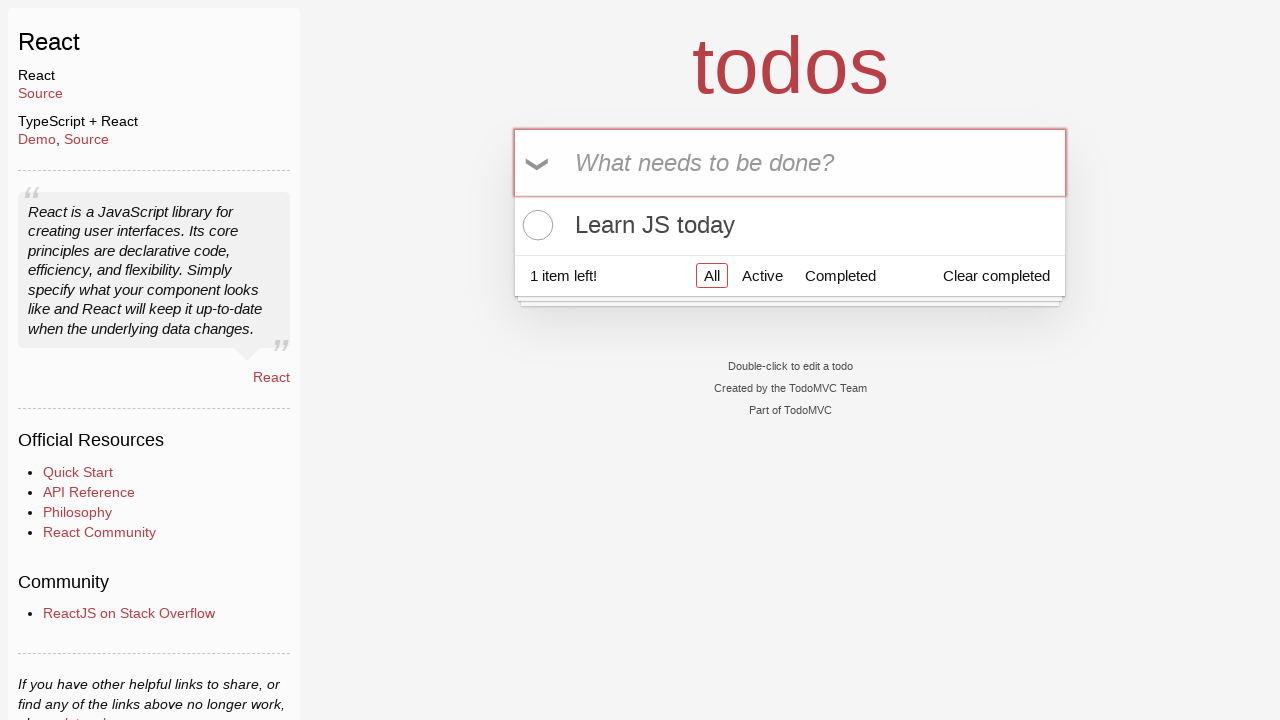

Filled task box with 'Learn Rust tomorrow' on .new-todo
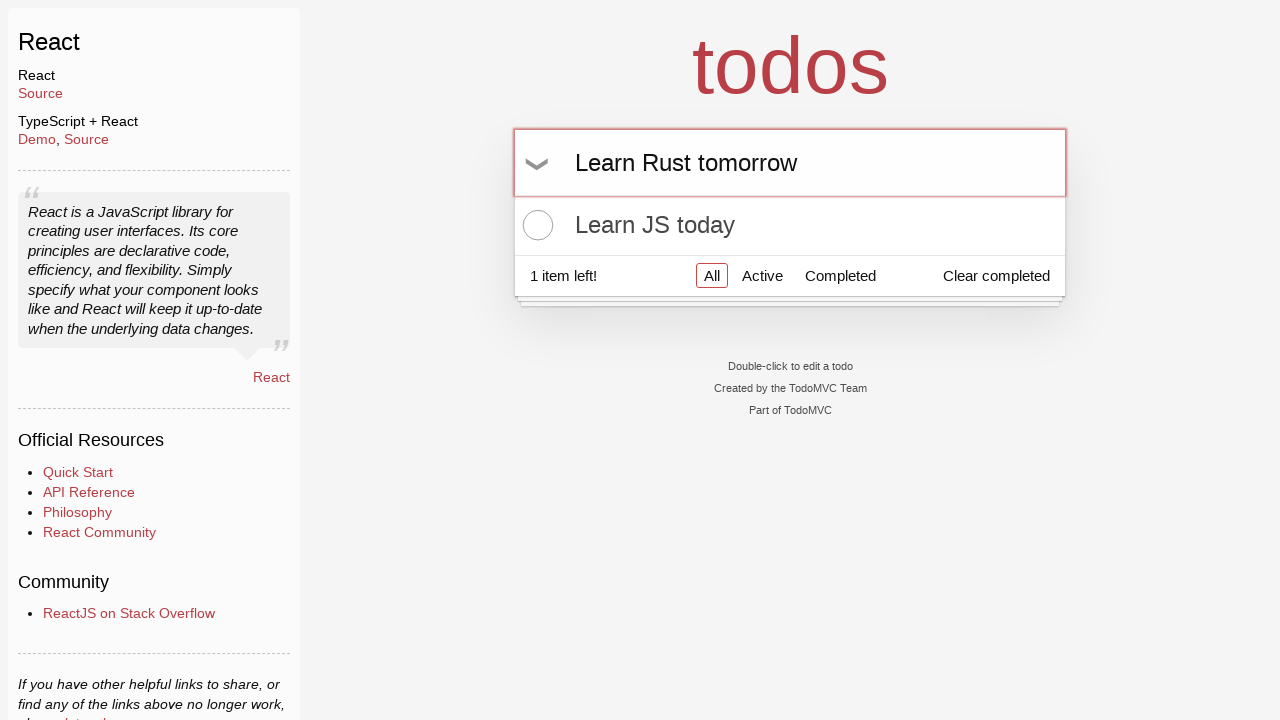

Pressed Enter to create 'Learn Rust tomorrow' task on .new-todo
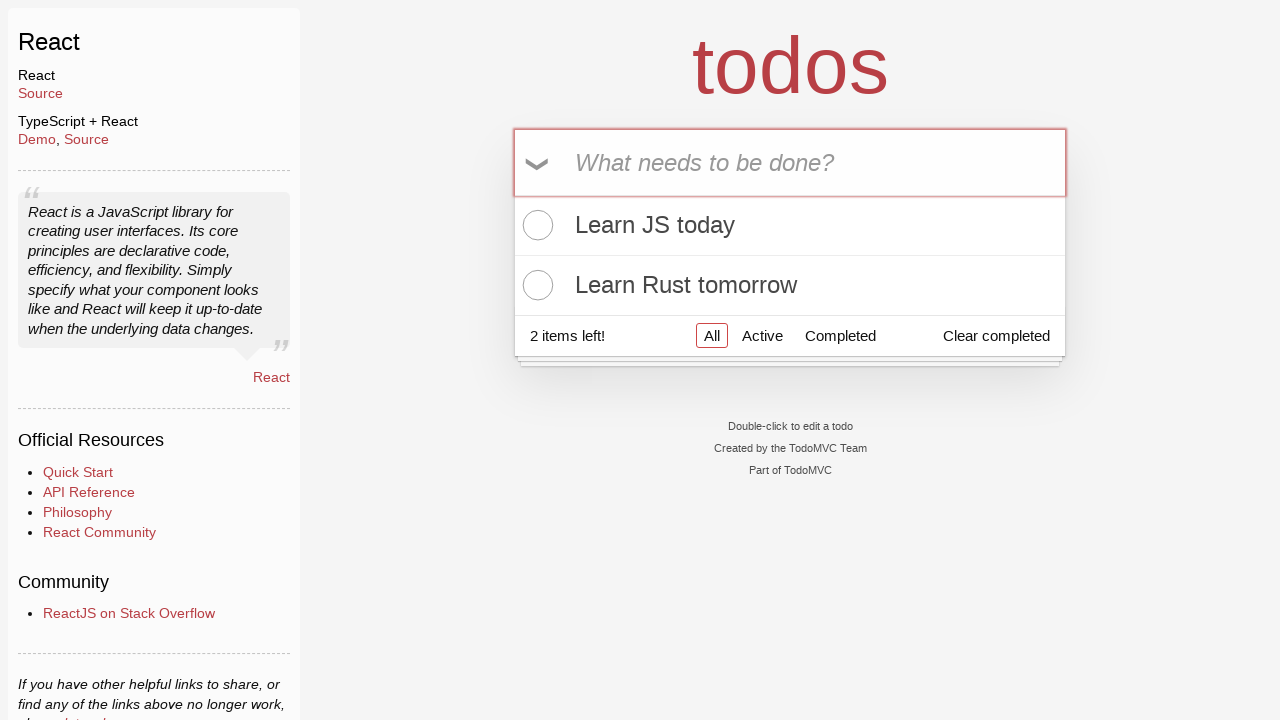

Filled task box with 'Learning AI the day after tomorrow' on .new-todo
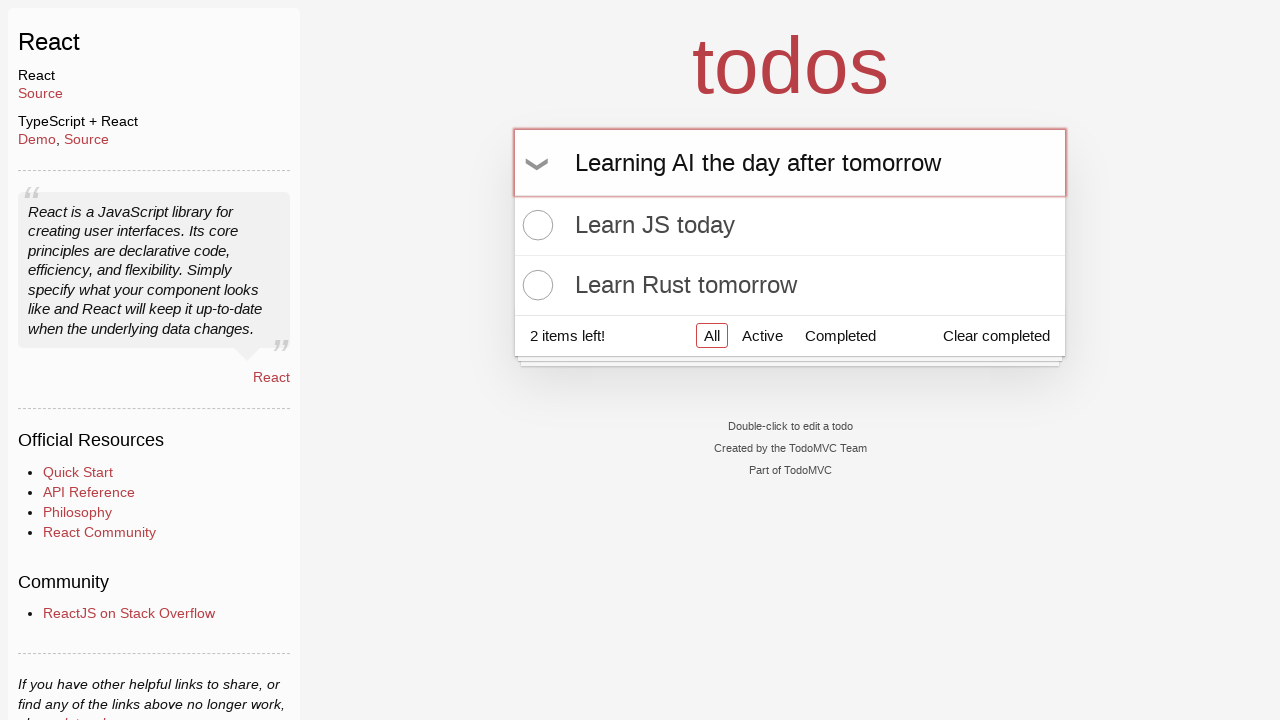

Pressed Enter to create 'Learning AI the day after tomorrow' task on .new-todo
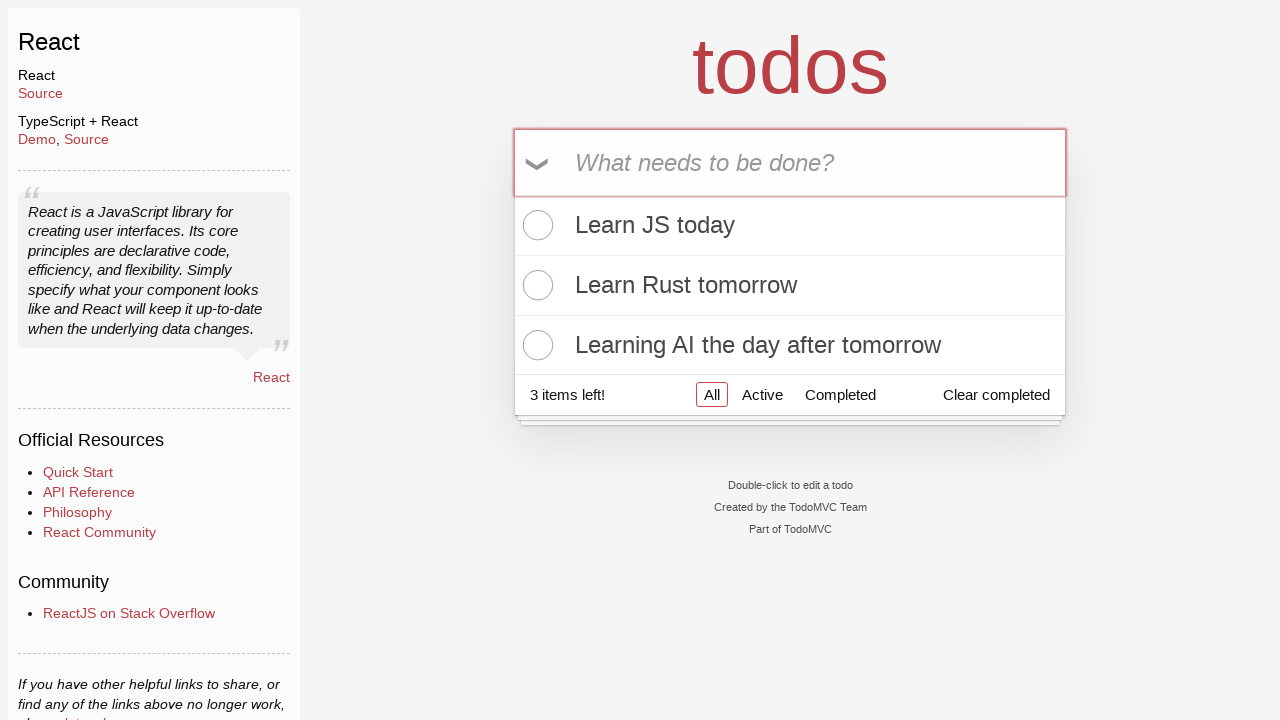

Tasks loaded and visible in todo list
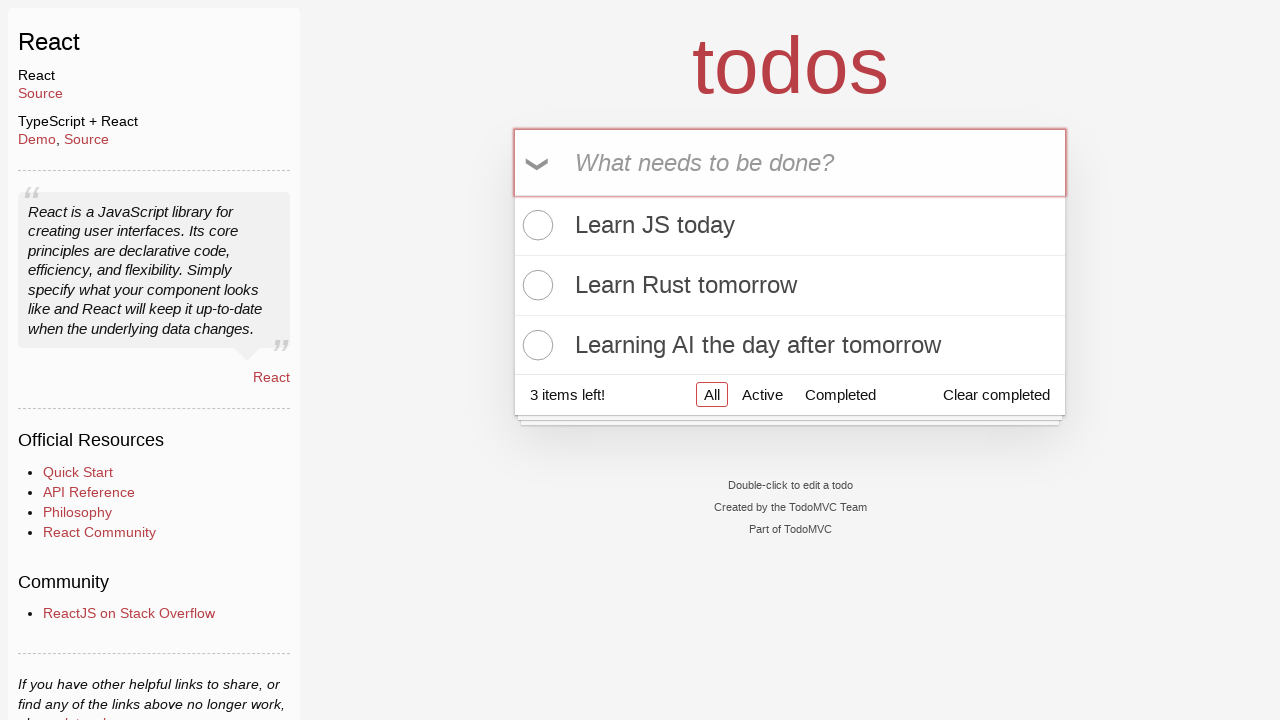

Hovered over second task to reveal delete button at (790, 286) on .todo-list li:nth-child(2)
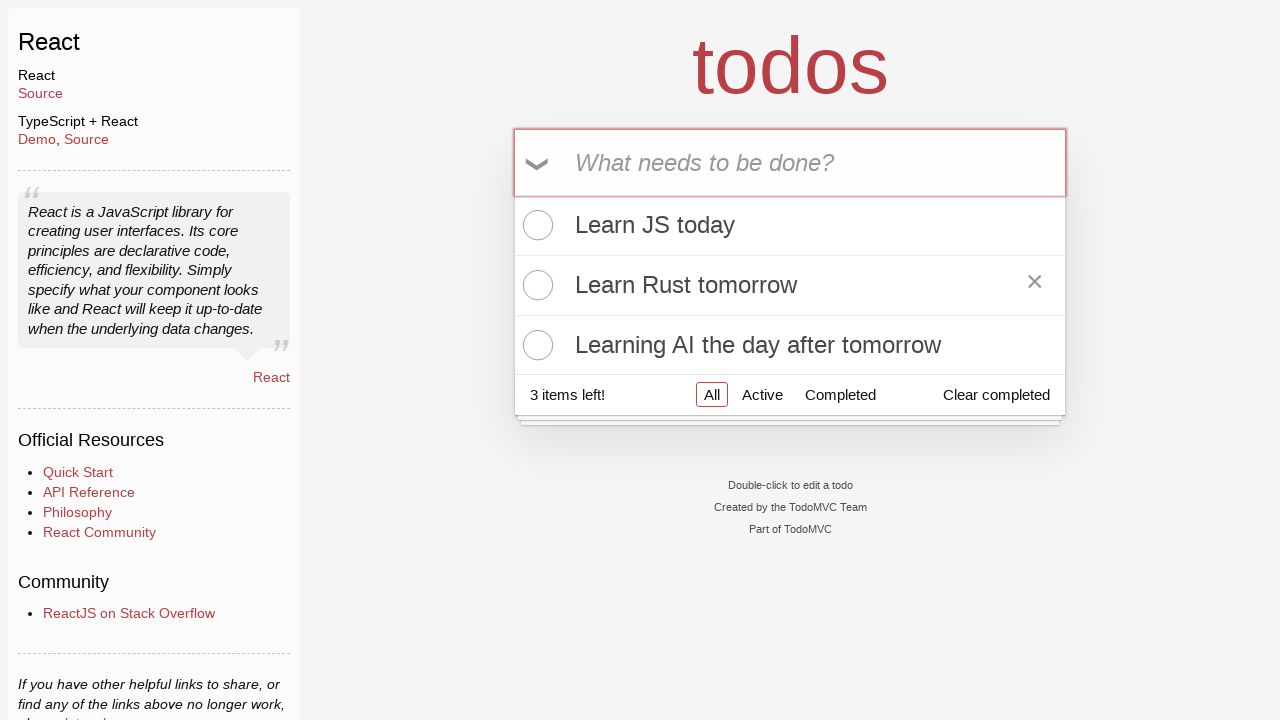

Clicked delete button to remove second task 'Learn JS today' at (1035, 285) on .todo-list li:nth-child(2) .destroy
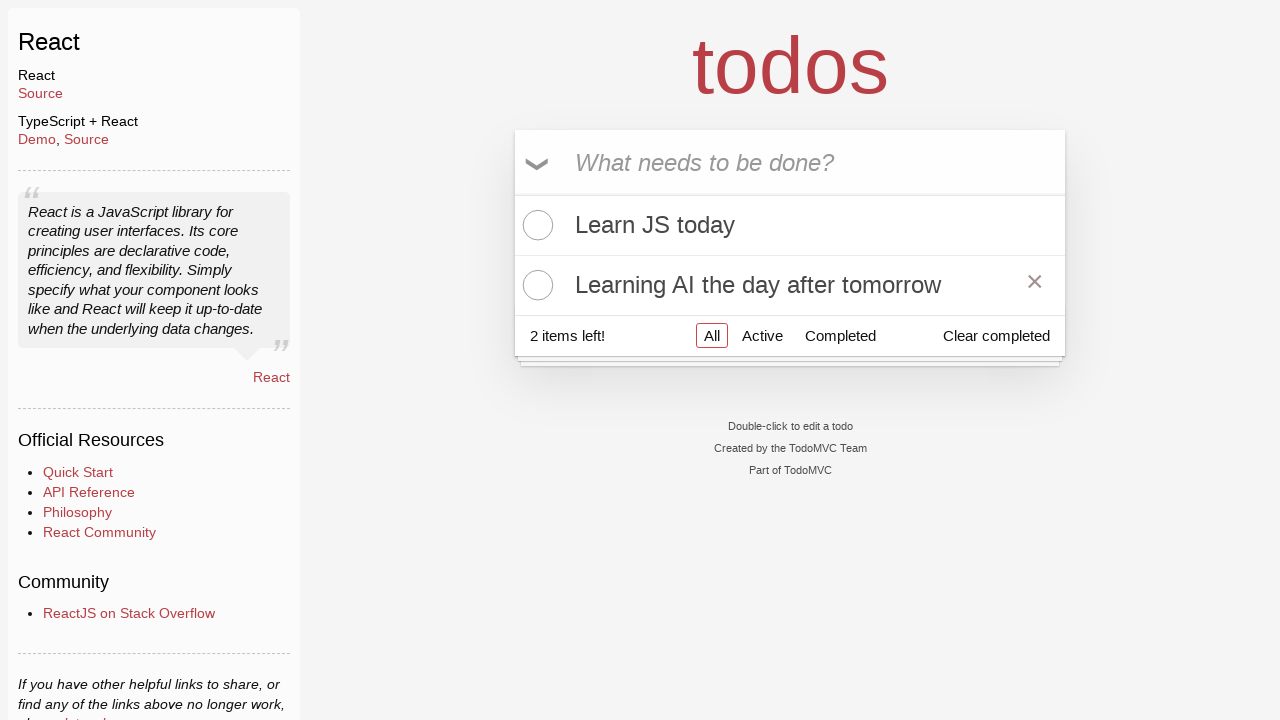

Clicked toggle checkbox to mark 'Learning AI the day after tomorrow' as completed at (535, 285) on .todo-list li:nth-child(2) .toggle
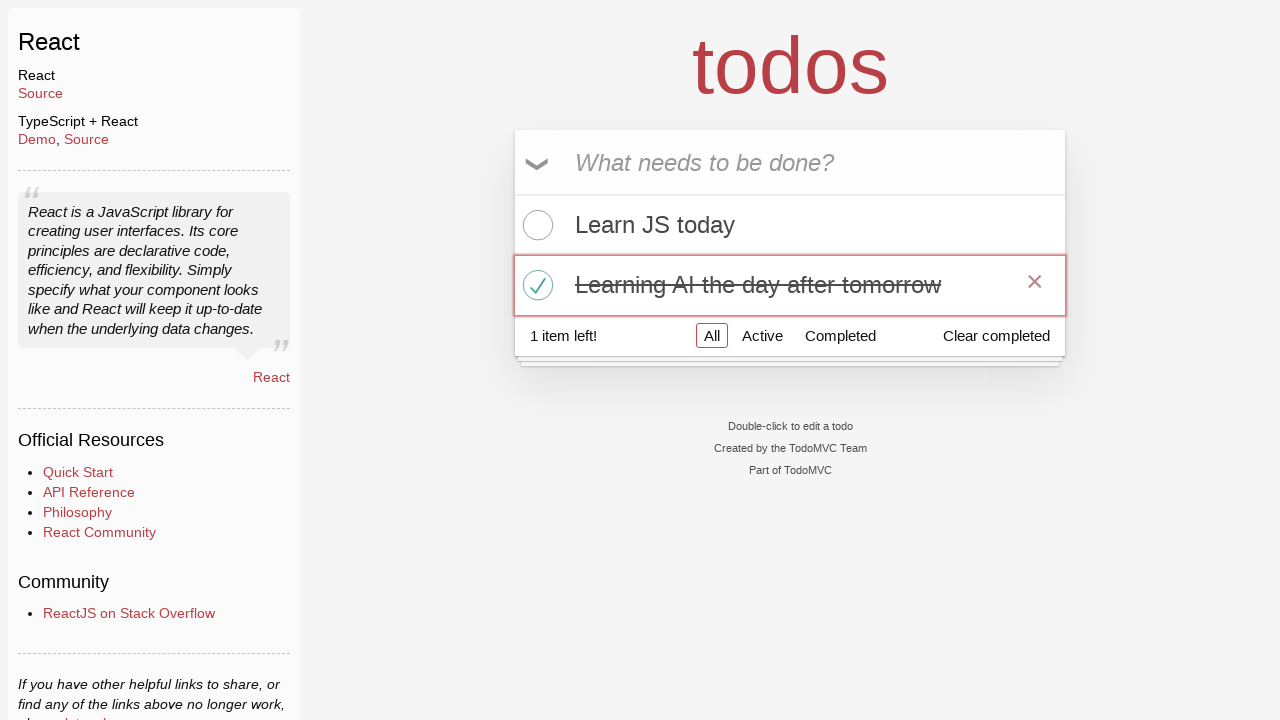

Clicked 'Completed' filter to show only completed tasks at (840, 335) on a[href='#/completed']
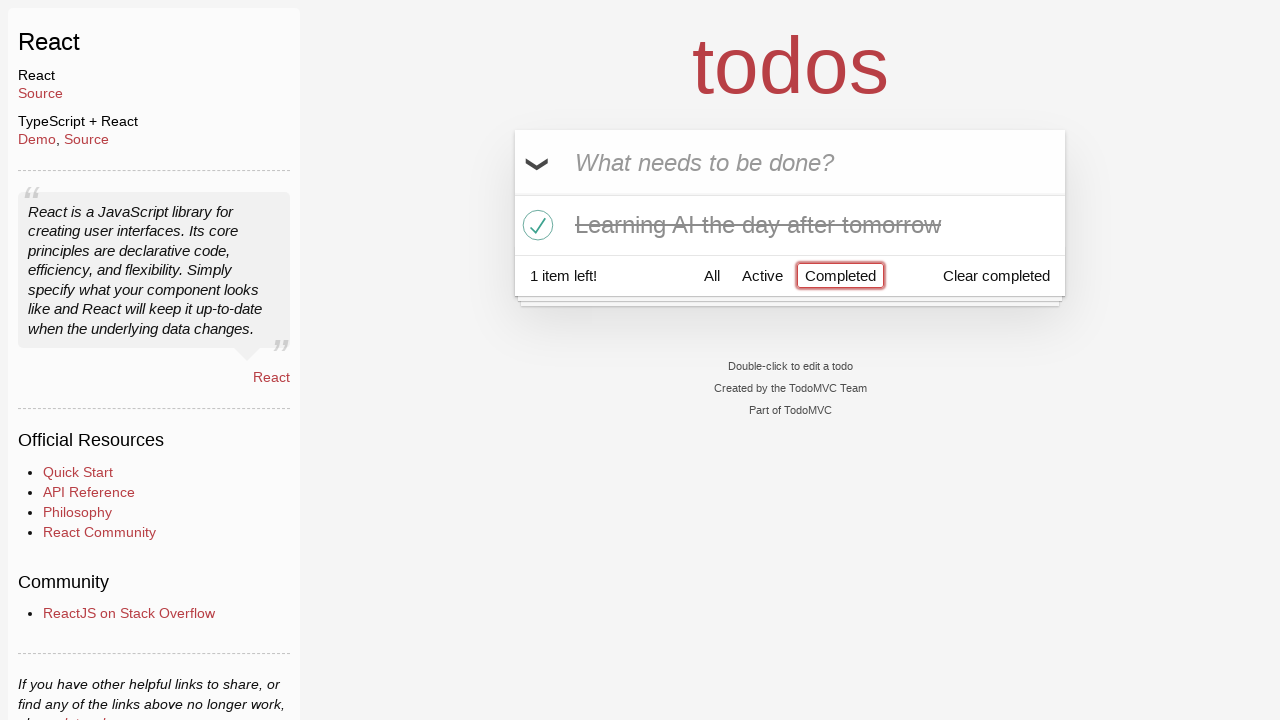

Filtered todo list updated showing only completed tasks
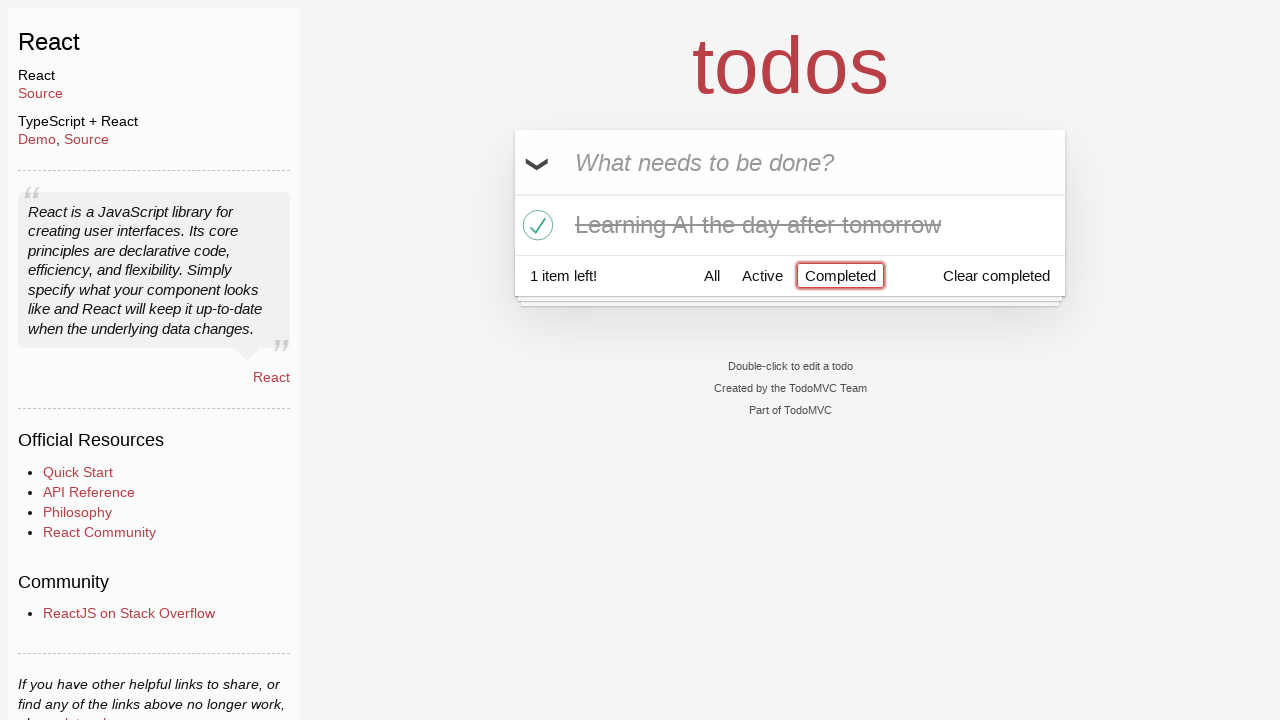

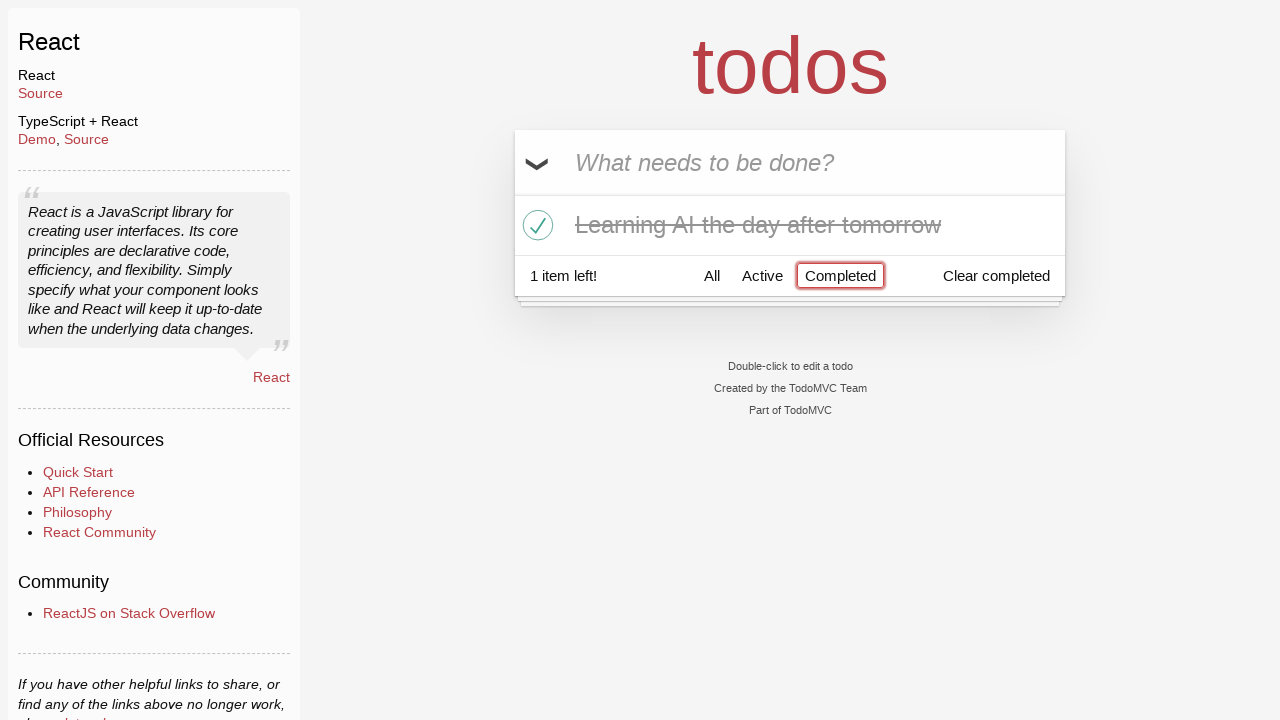